Tests explicit wait functionality by clicking a timer button and waiting for a "WebDriver" text element to become visible on the page

Starting URL: http://seleniumpractise.blogspot.in/2016/08/how-to-use-explicit-wait-in-selenium.html

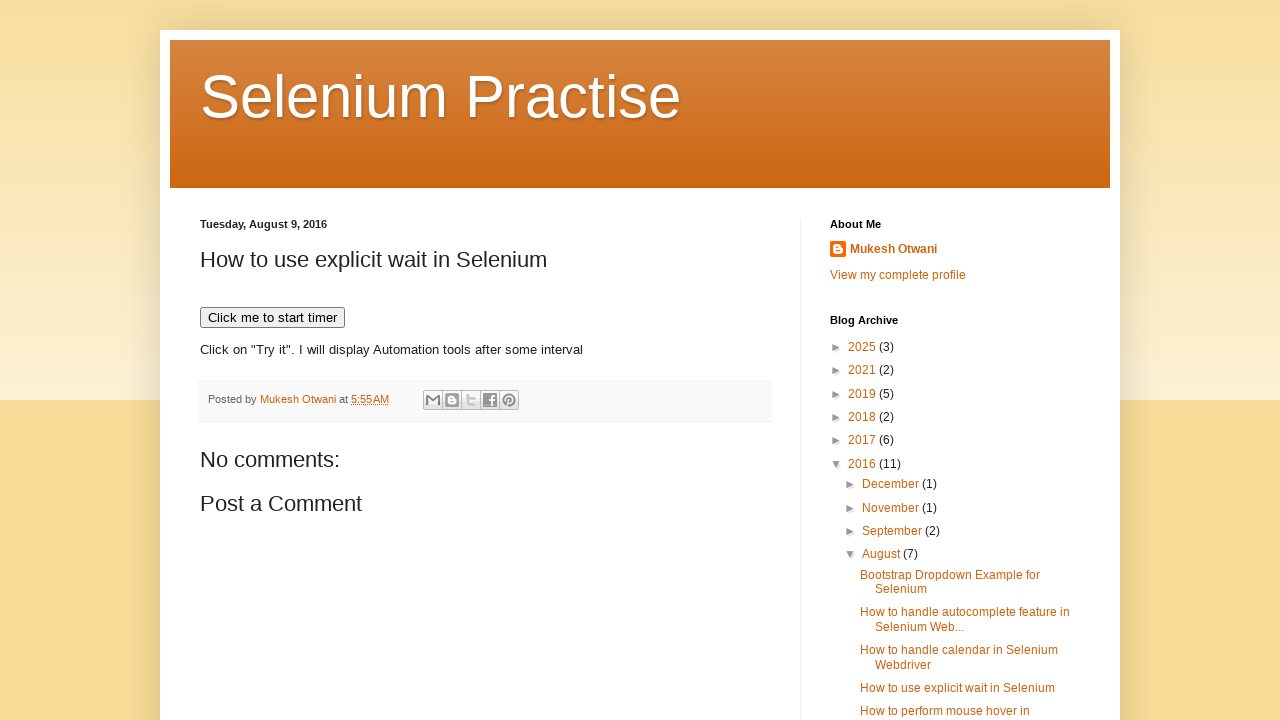

Navigated to explicit wait demo page
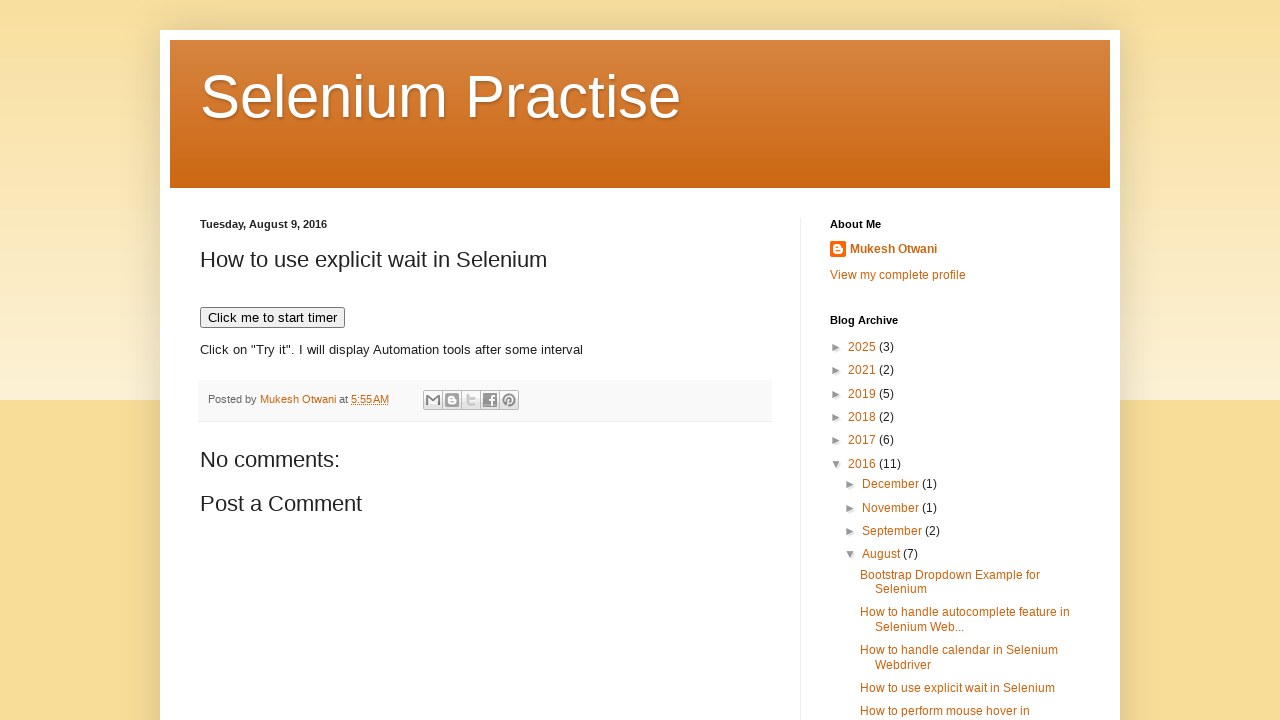

Clicked the timer button to start the countdown at (272, 318) on xpath=//button[text()='Click me to start timer']
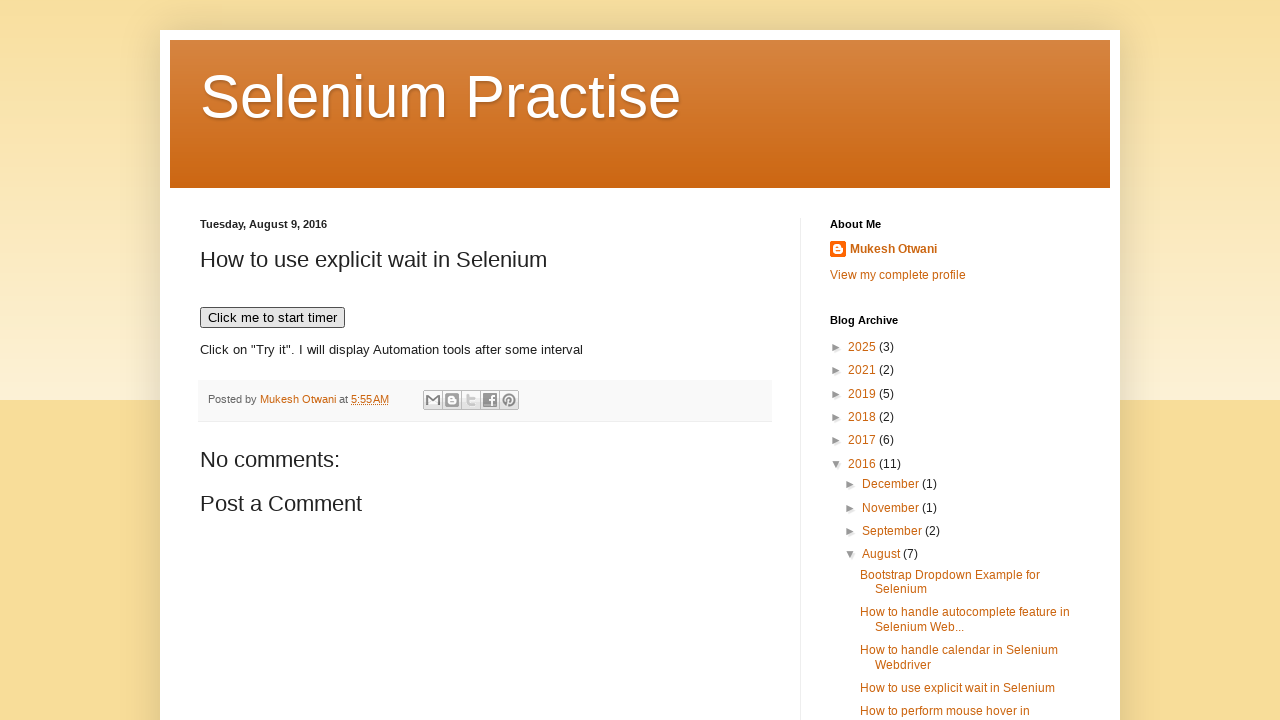

WebDriver text element became visible after explicit wait
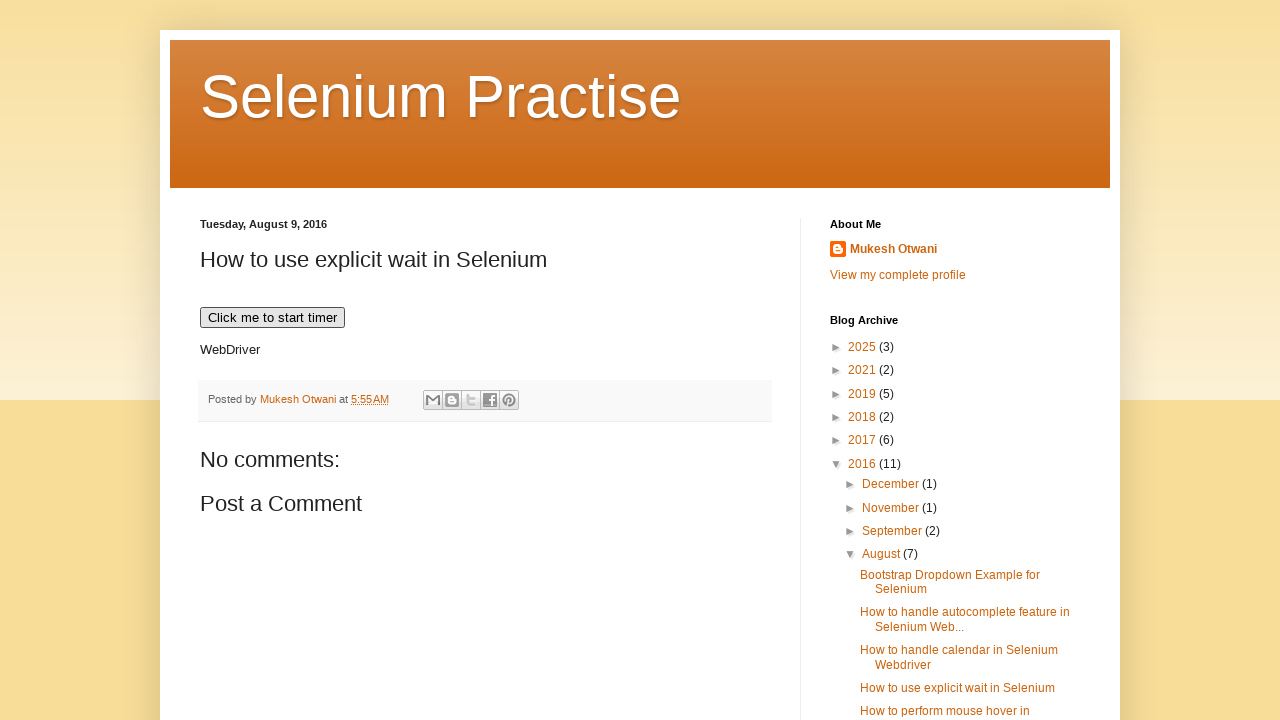

Verified that WebDriver element is visible
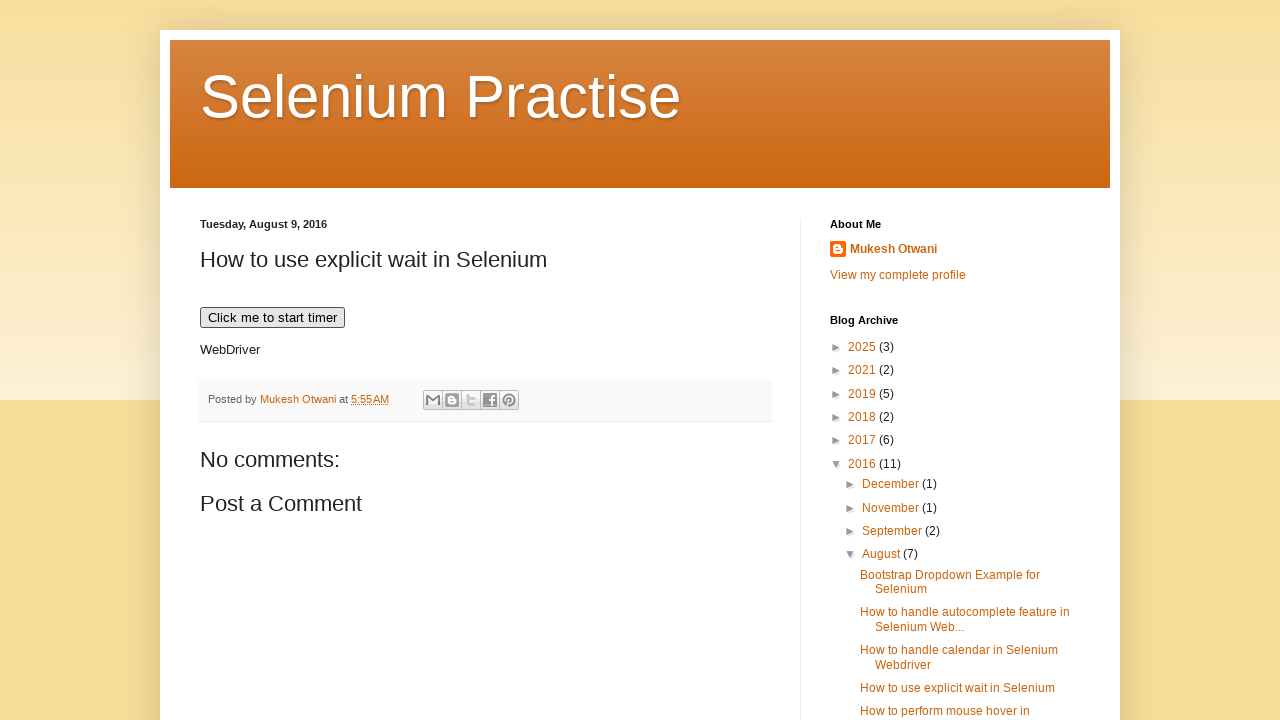

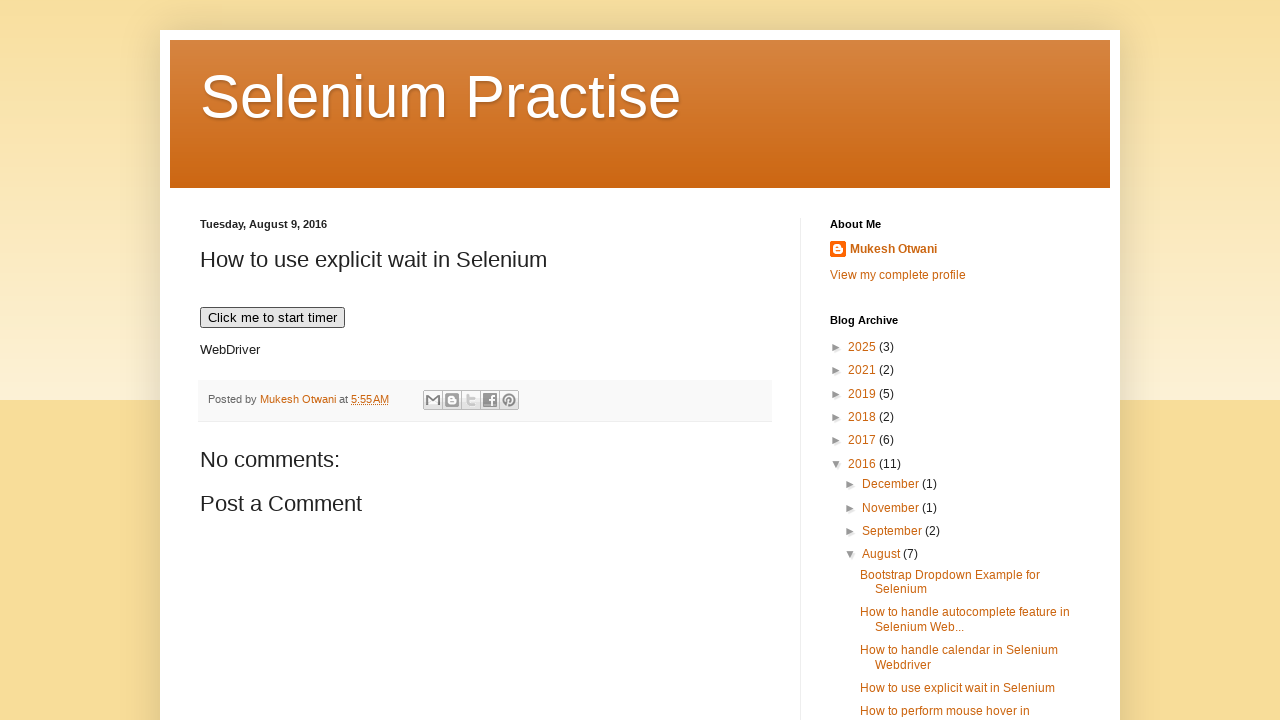